Navigates to Rahul Shetty Academy website and verifies the page loads by checking the title

Starting URL: https://rahulshettyacademy.com

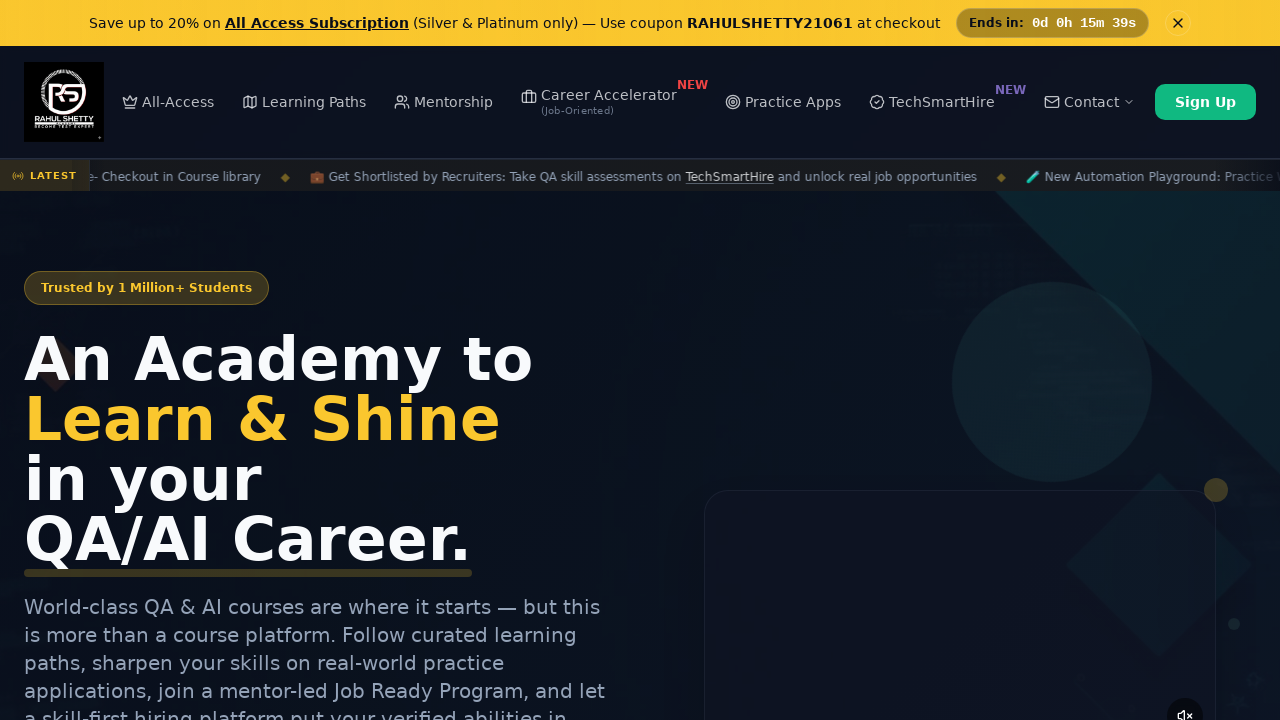

Waited for page to reach domcontentloaded state
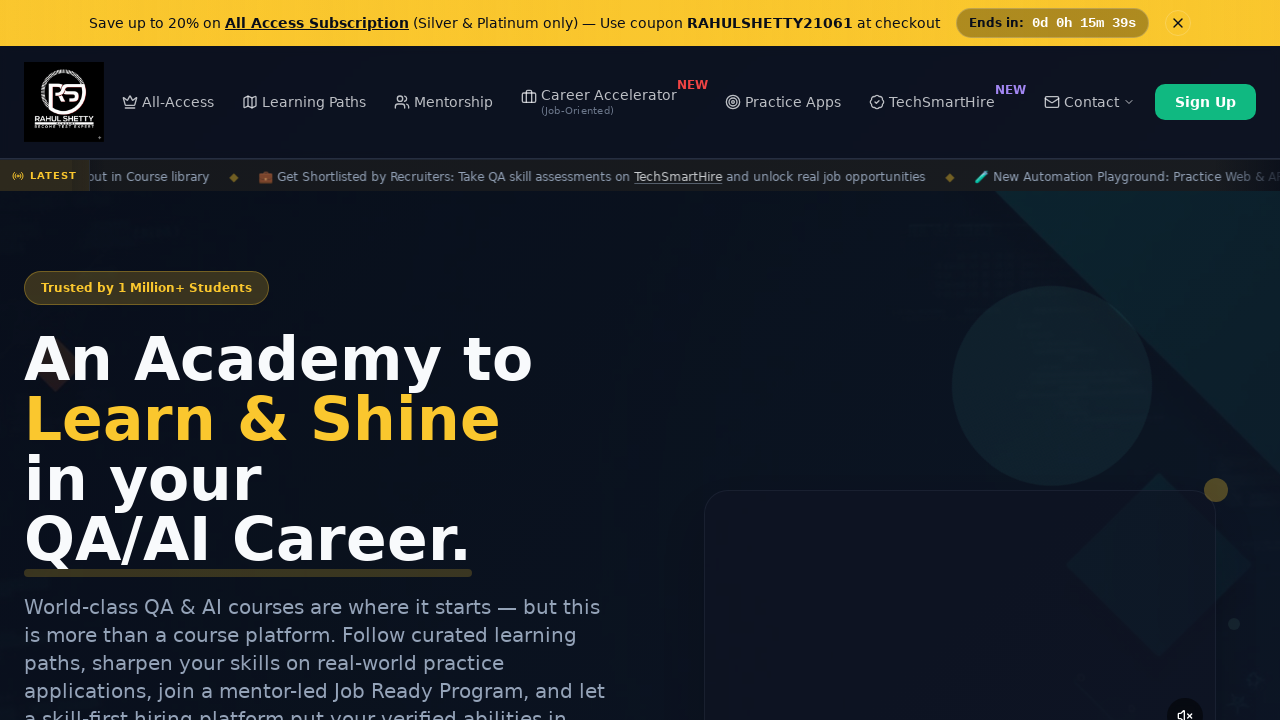

Retrieved page title: Rahul Shetty Academy | QA Automation, Playwright, AI Testing & Online Training
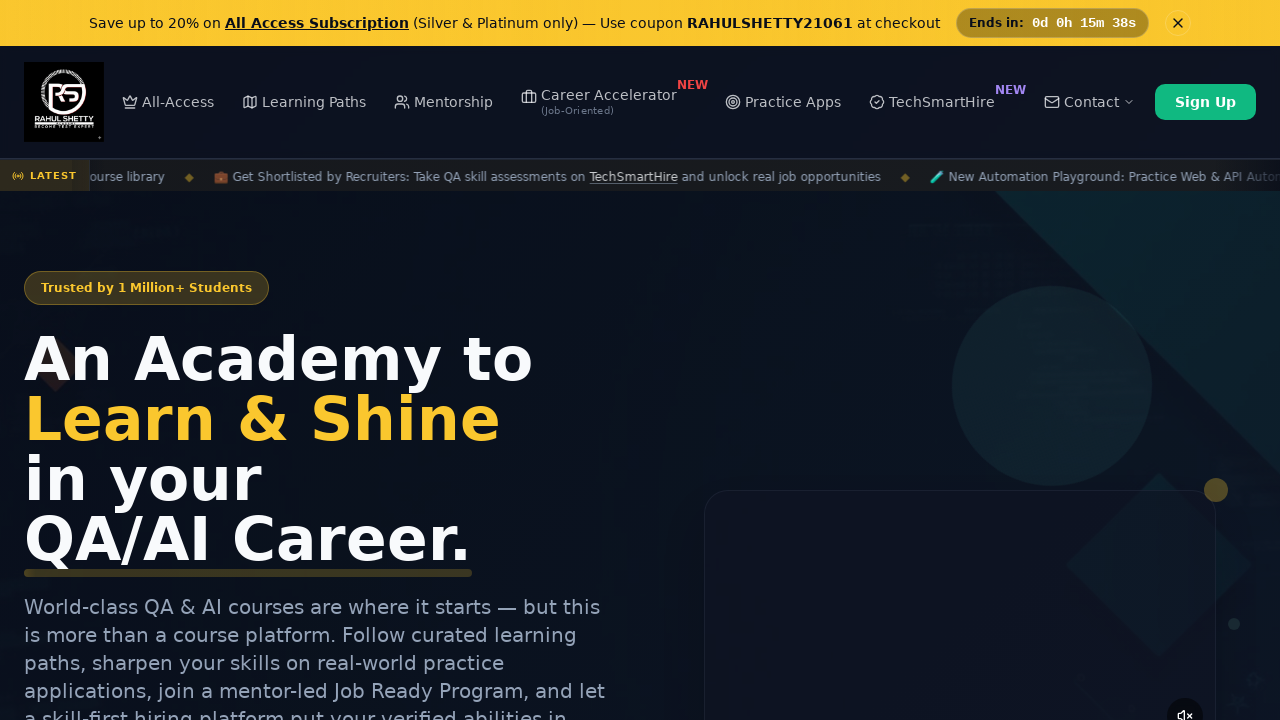

Logged page title to console: Rahul Shetty Academy | QA Automation, Playwright, AI Testing & Online Training
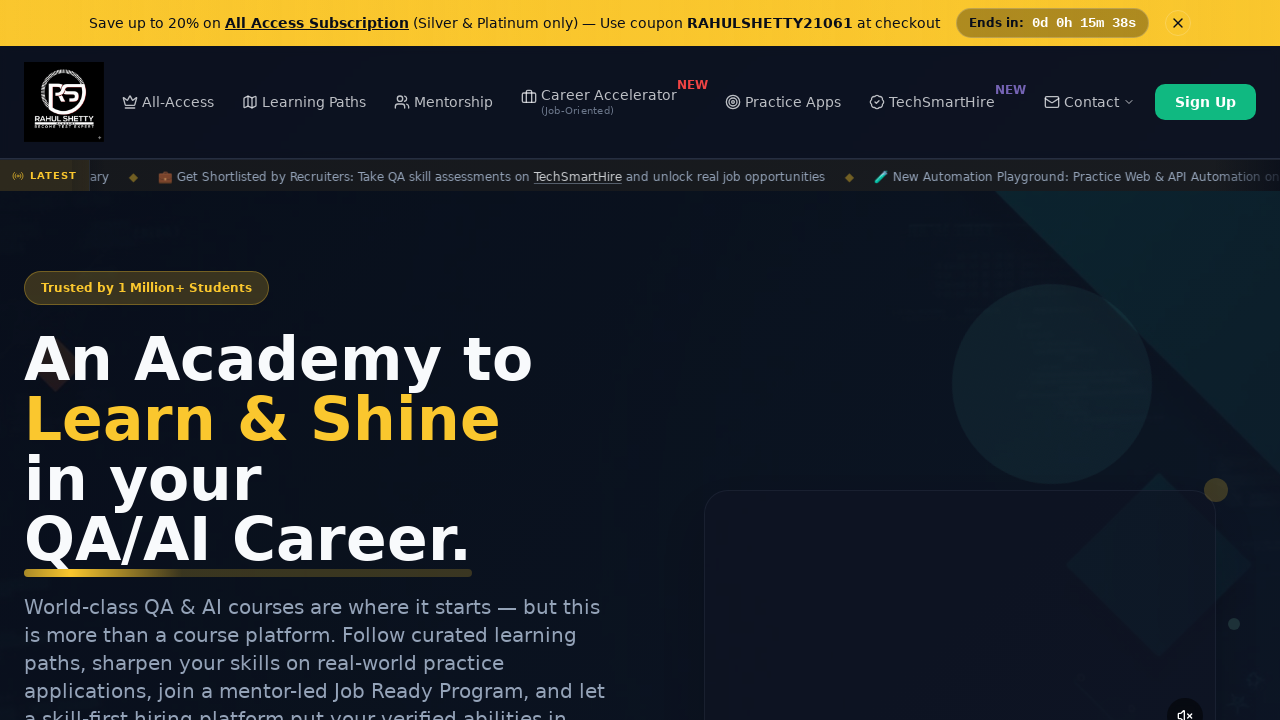

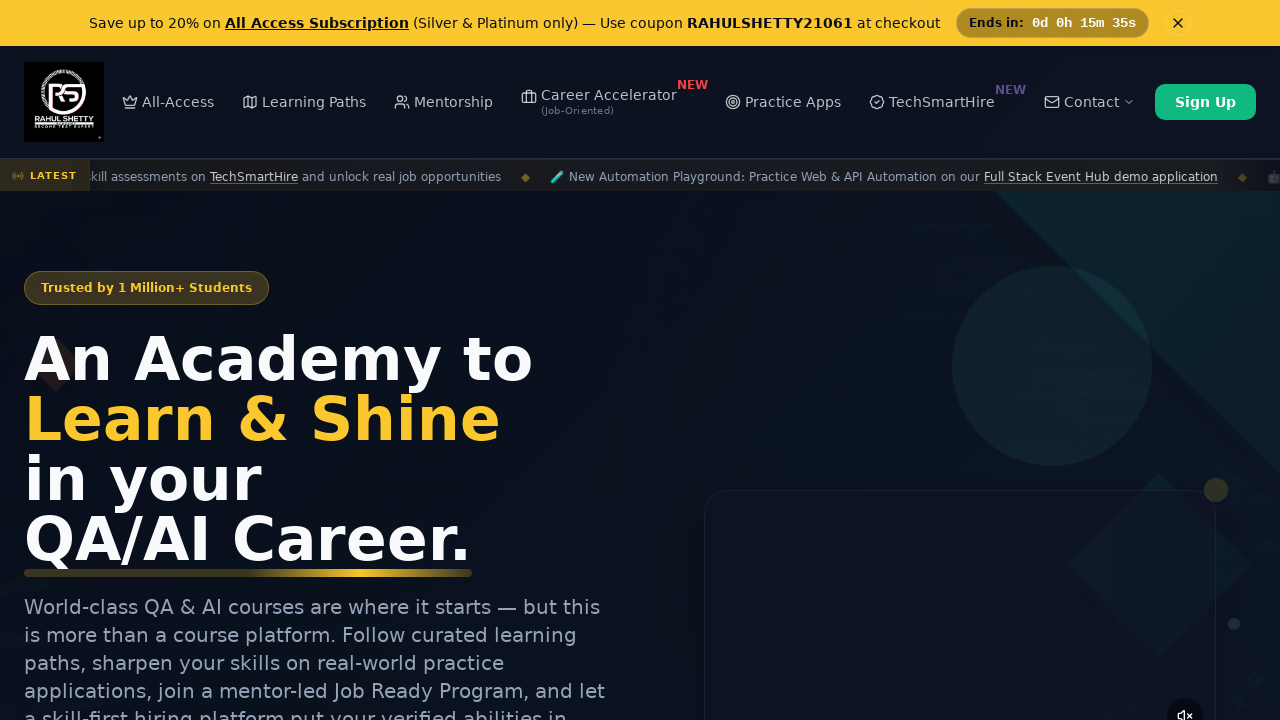